Tests window handling by opening a new tab, switching to it, and reading the heading text

Starting URL: https://demoqa.com/browser-windows

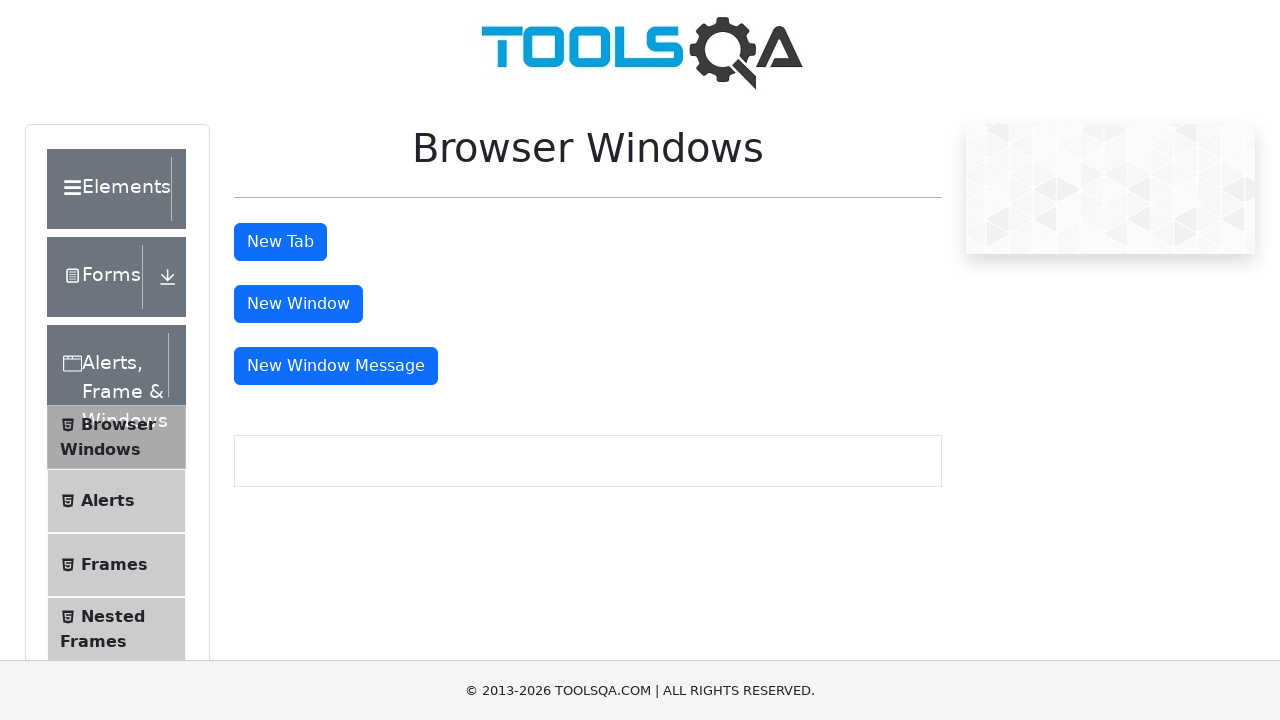

Clicked button to open new tab at (280, 242) on #tabButton
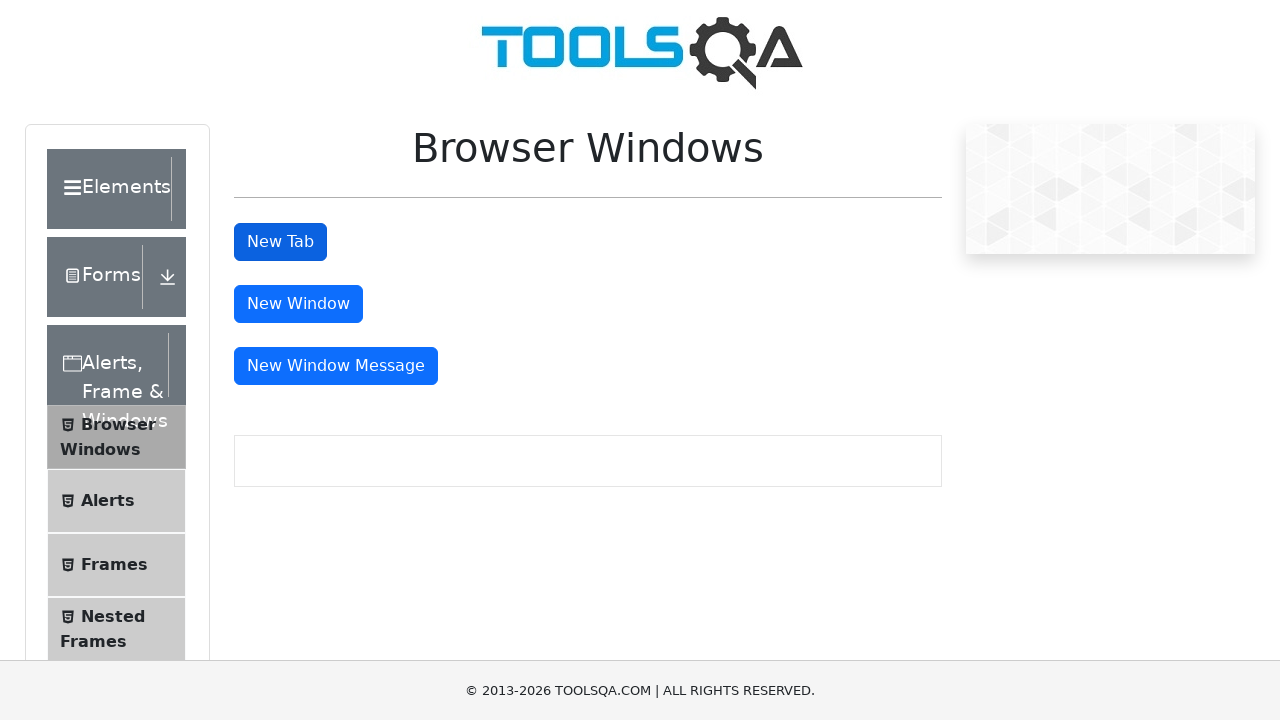

Retrieved all browser pages/contexts
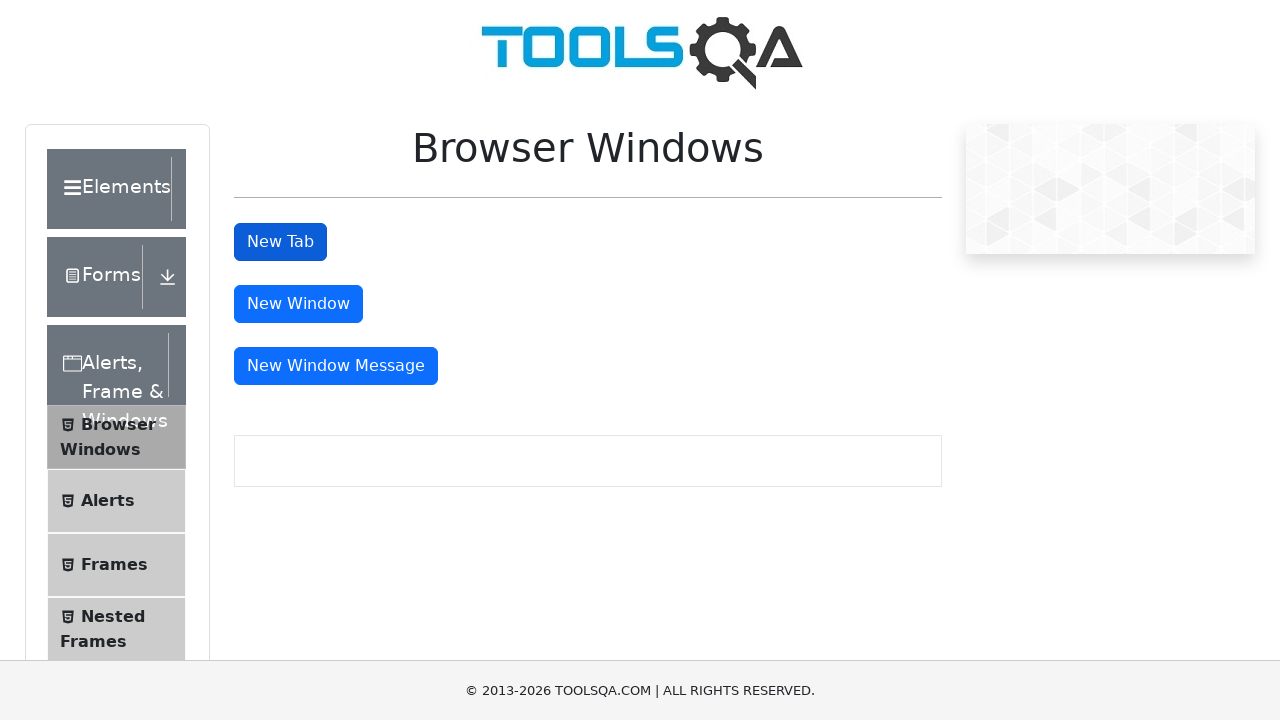

Switched to newly opened tab
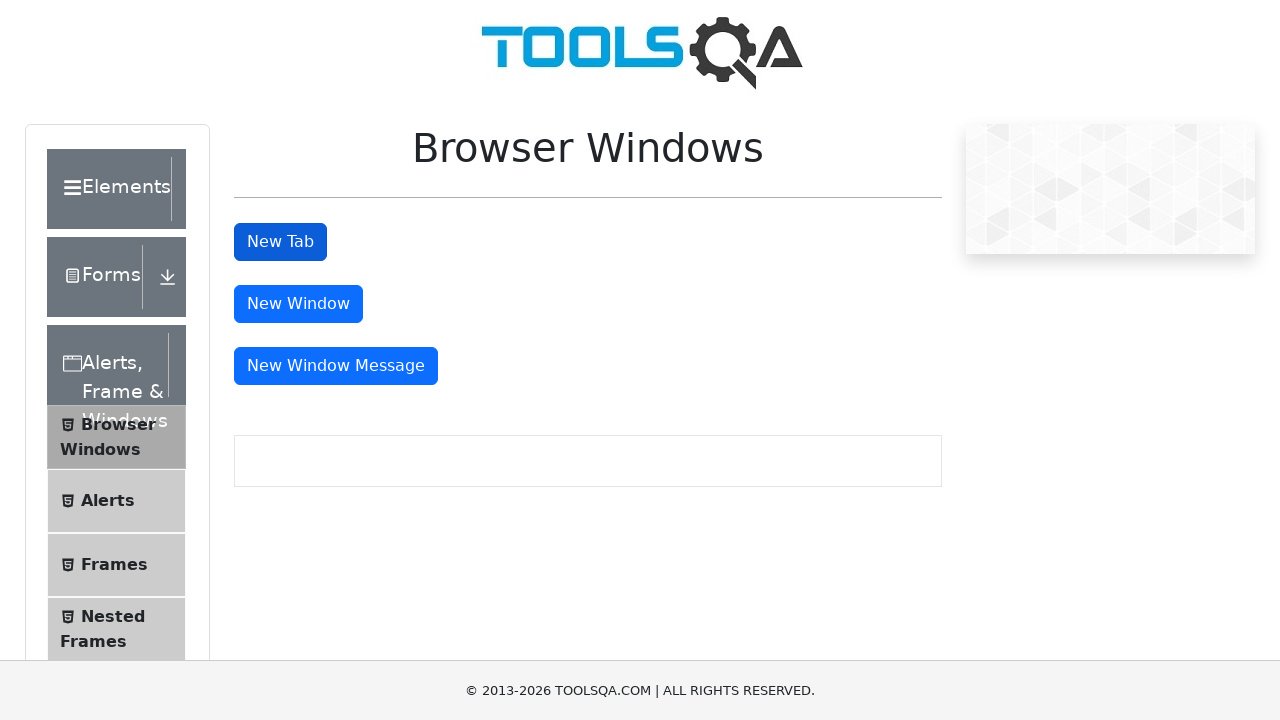

Waited for new tab to fully load
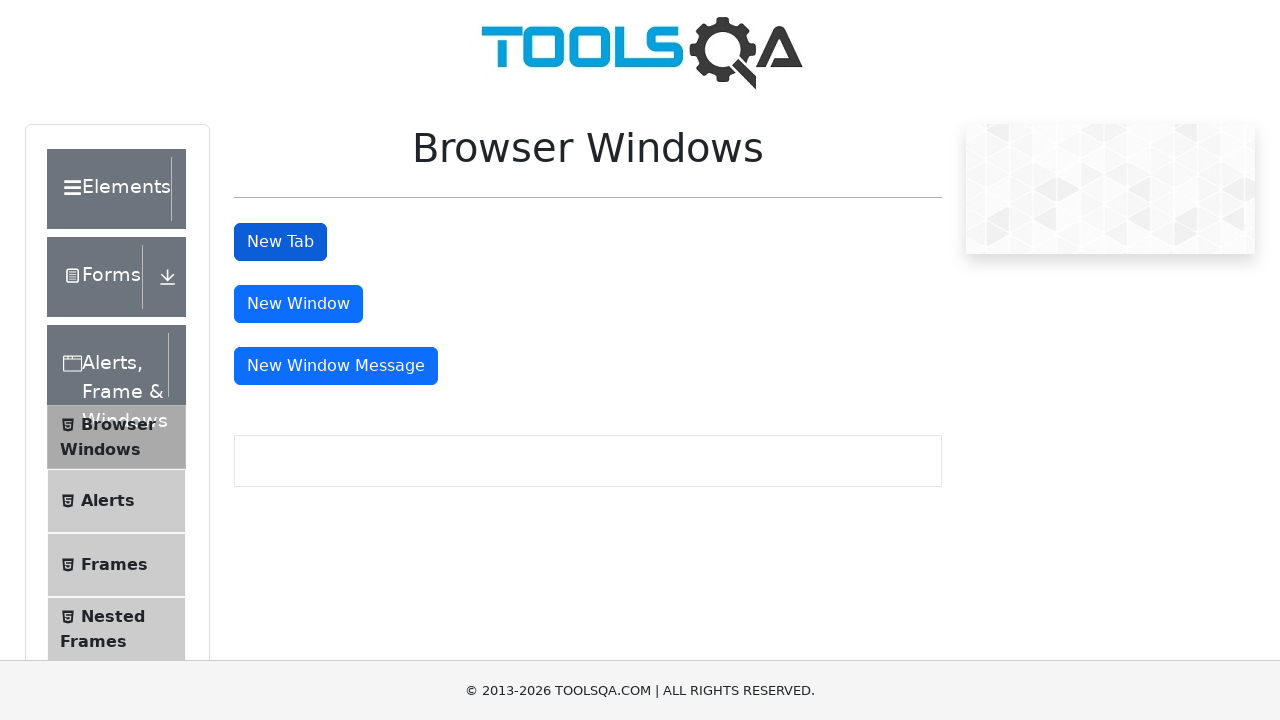

Read heading text: This is a sample page
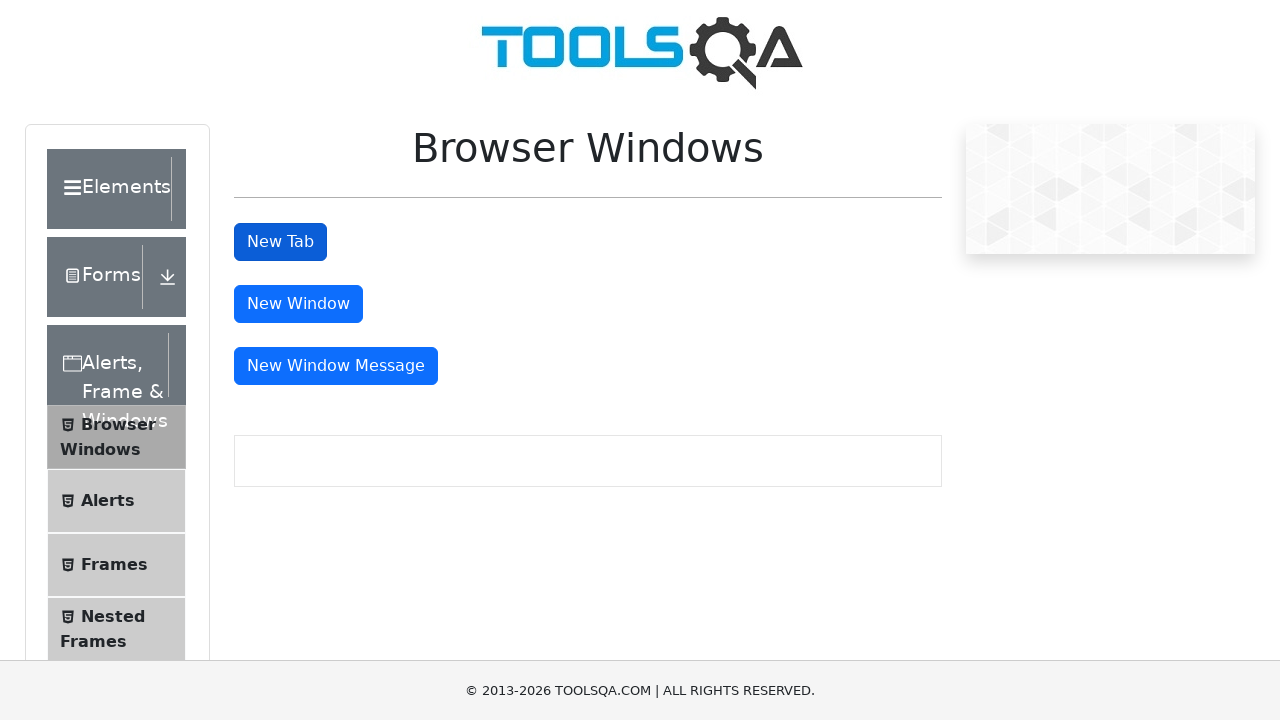

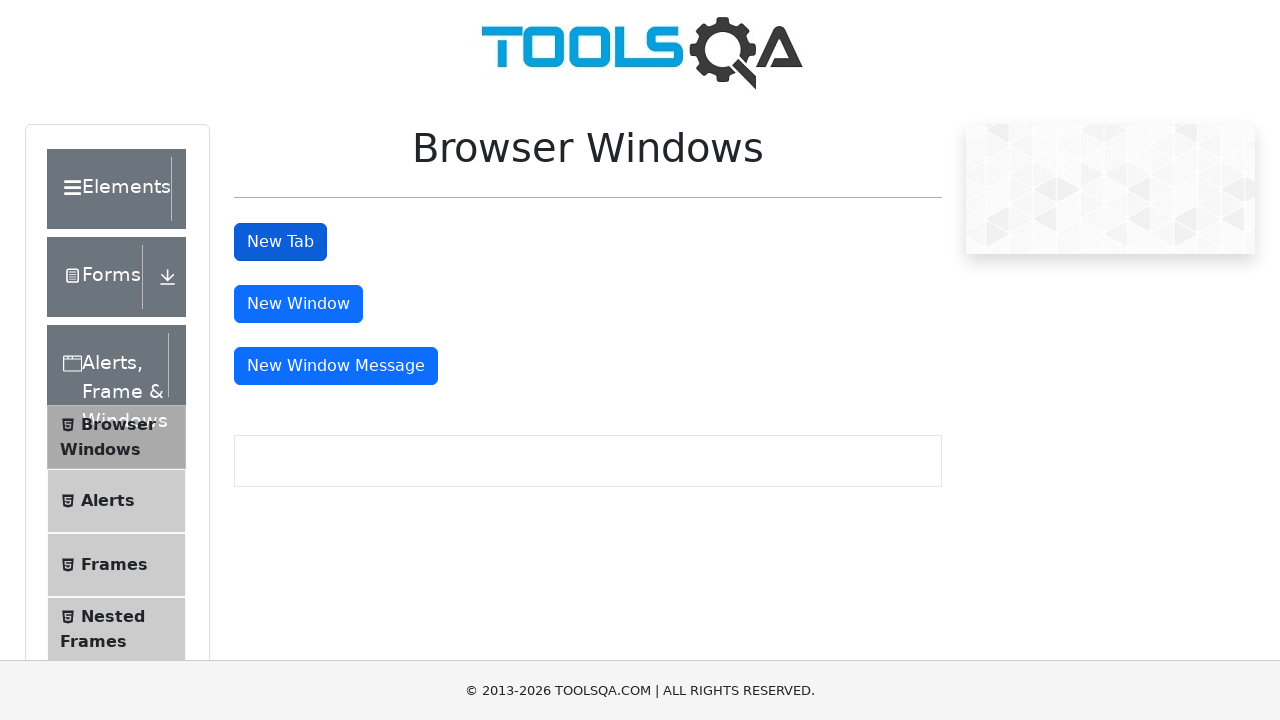